Tests user registration with valid credentials by filling out the full name, email, password fields and clicking both checkboxes before submitting.

Starting URL: https://jhely.com/bo/auth/register/individual?redirectTo=/bo

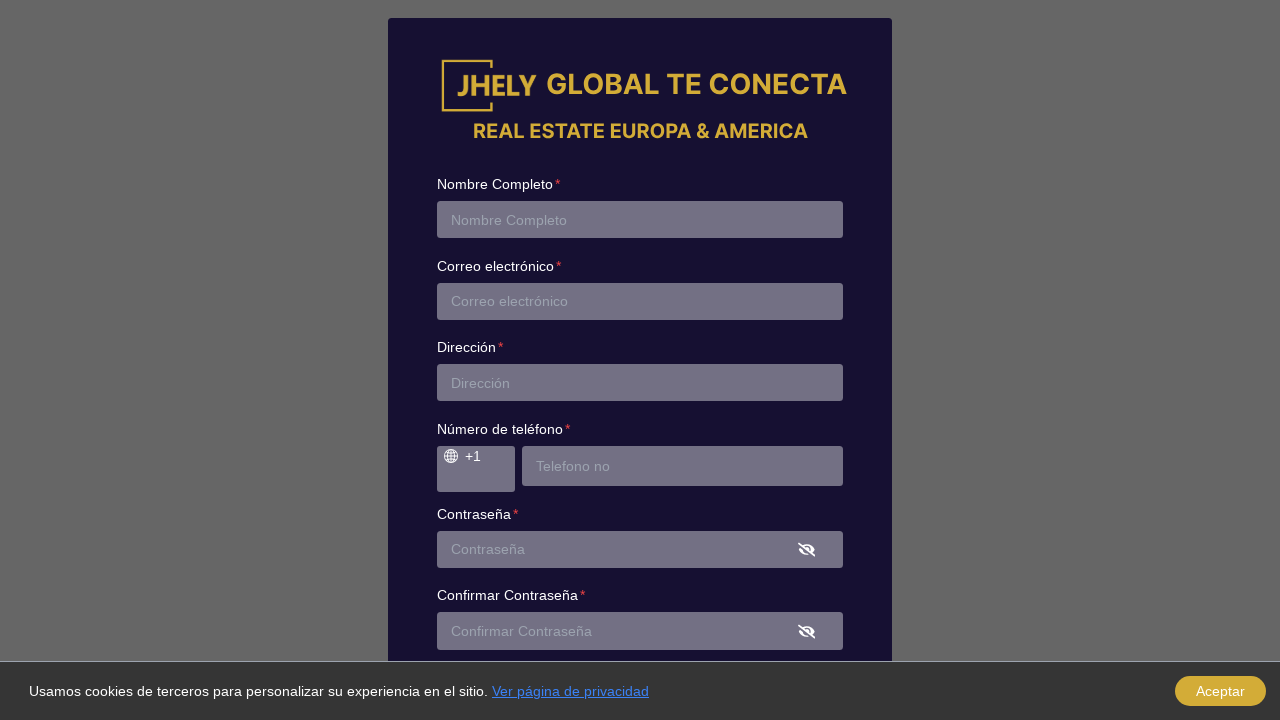

Navigated to user registration page
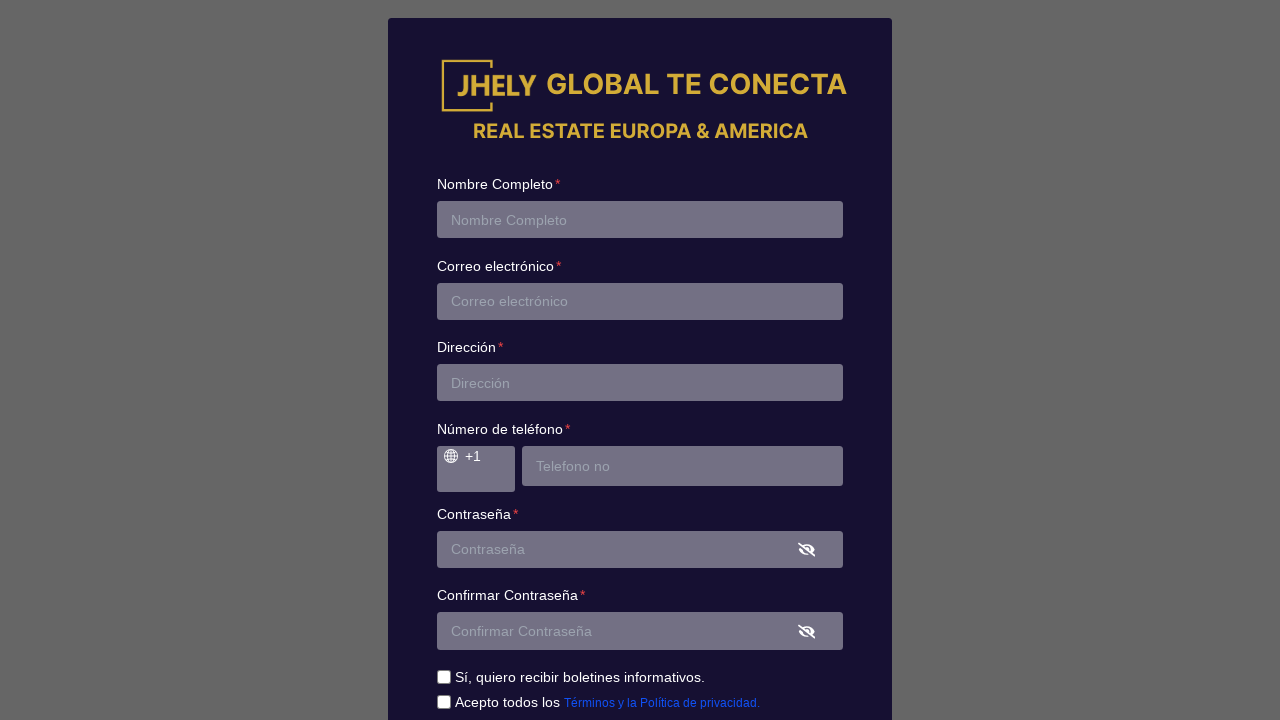

Filled full name field with 'JohnSmith2024' on #name
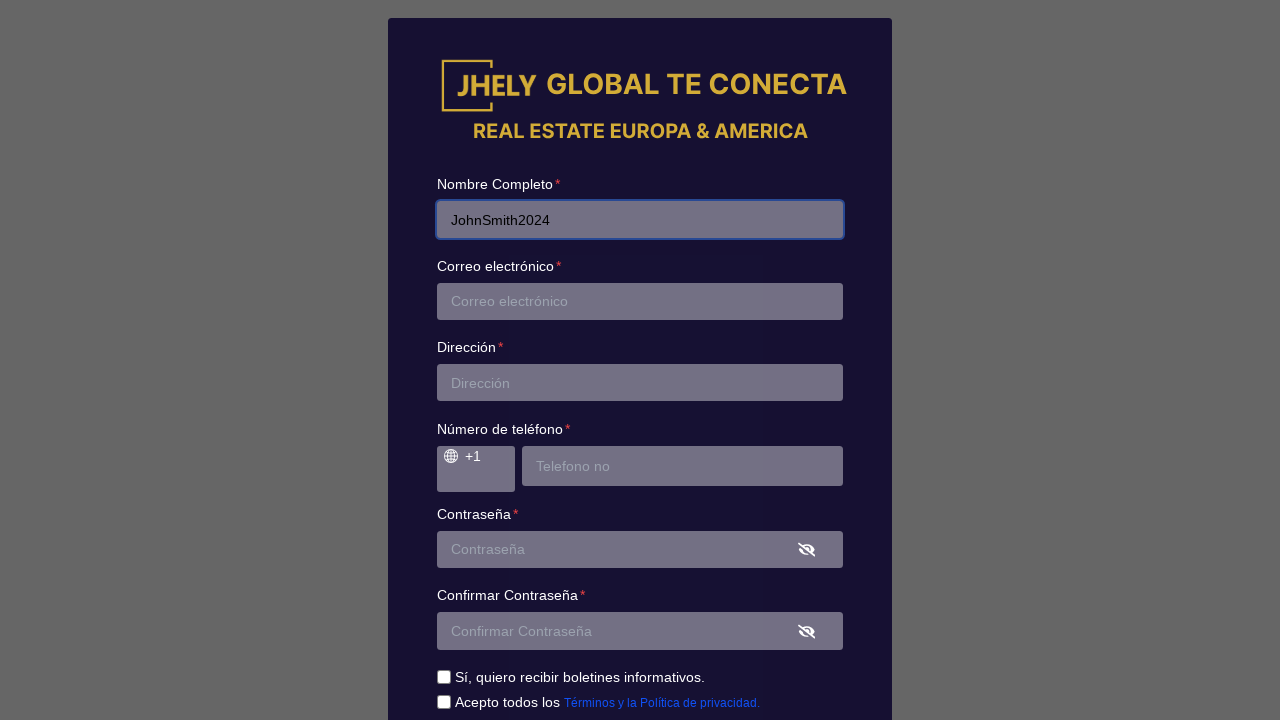

Filled email field with 'johnsmith2024test@gmail.com' on #email-address
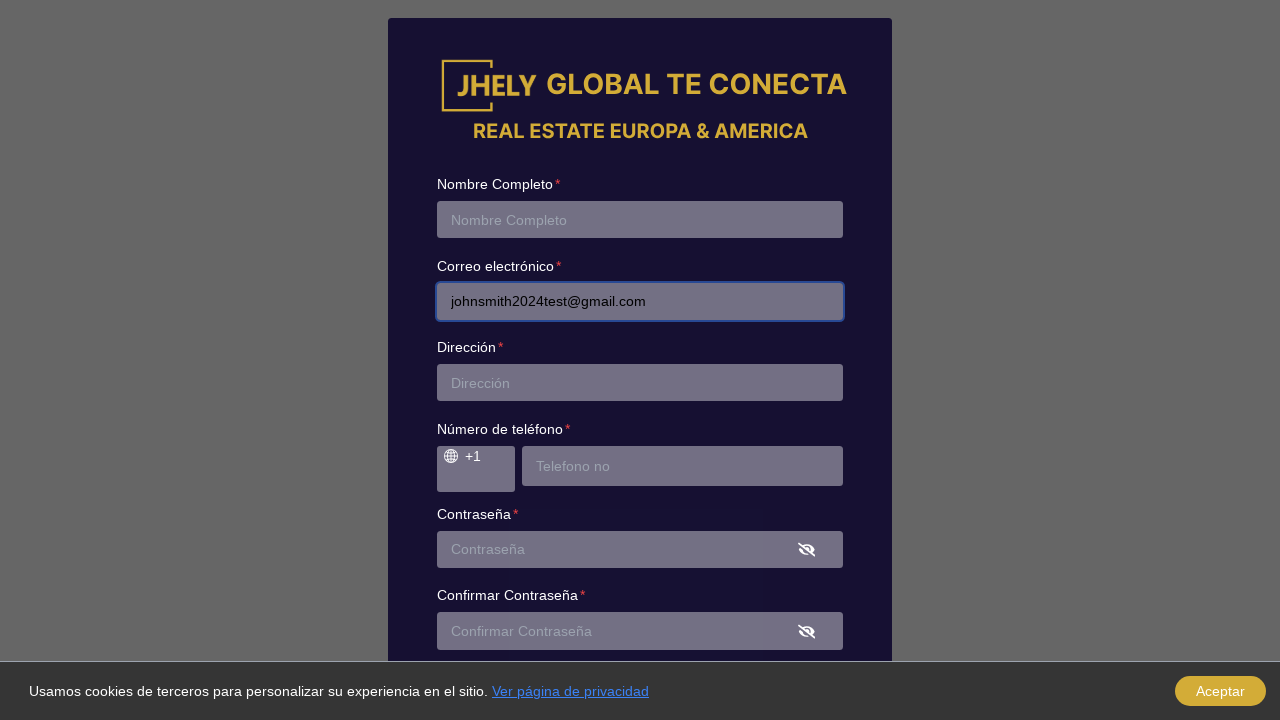

Filled password field with 'SecurePass123' on #password
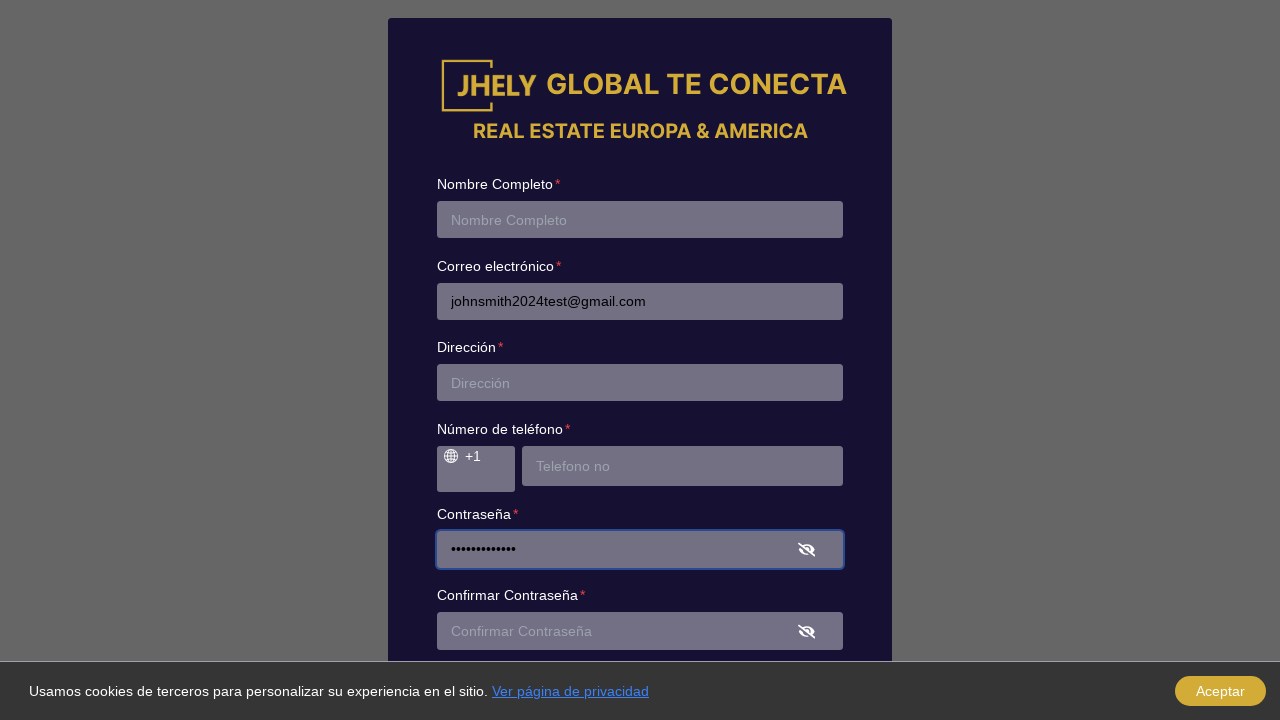

Clicked policy checkbox at (444, 543) on span.checkmark >> nth=0
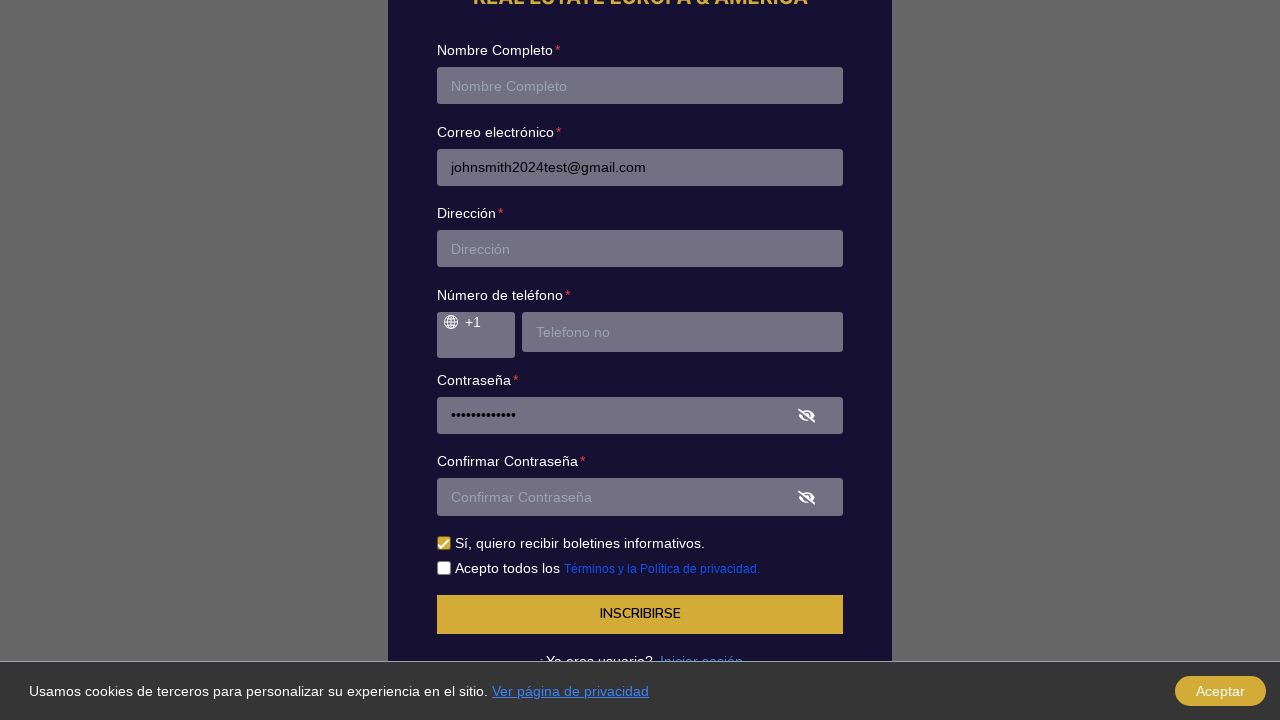

Clicked receive email checkbox at (444, 568) on span.checkmark >> nth=-1
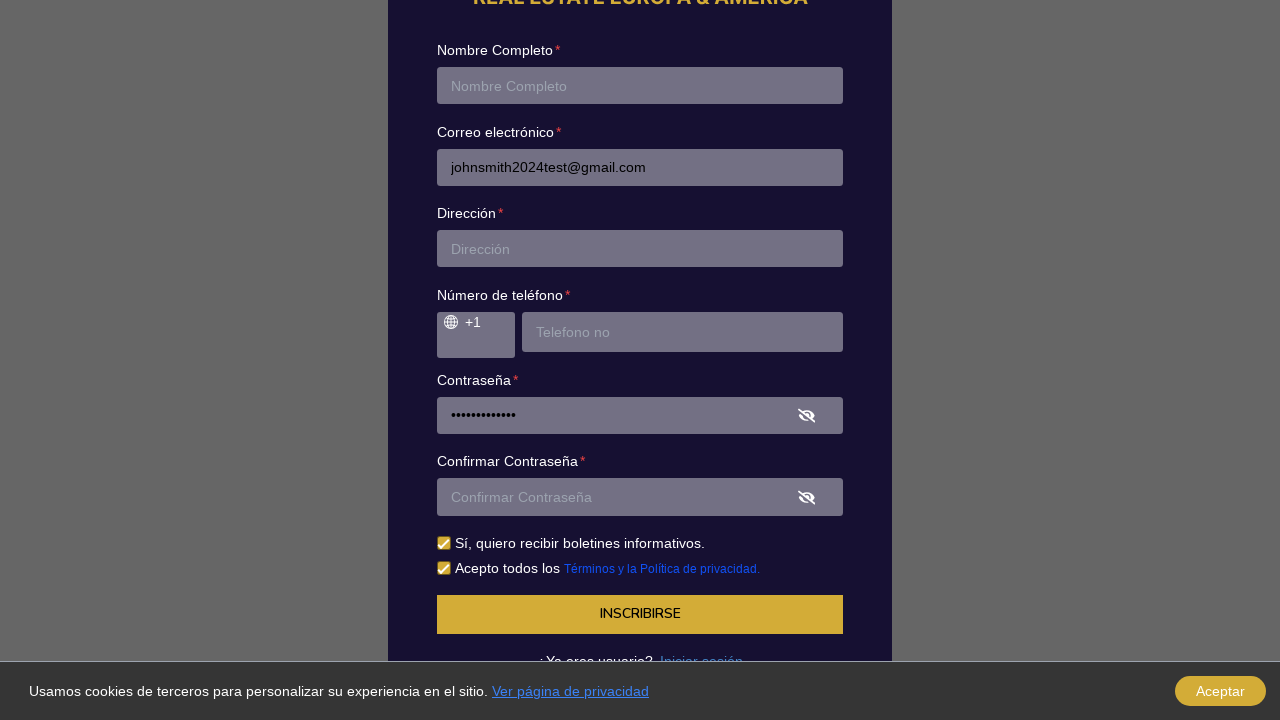

Clicked register button to submit form at (640, 614) on xpath=//button[@type='submit']
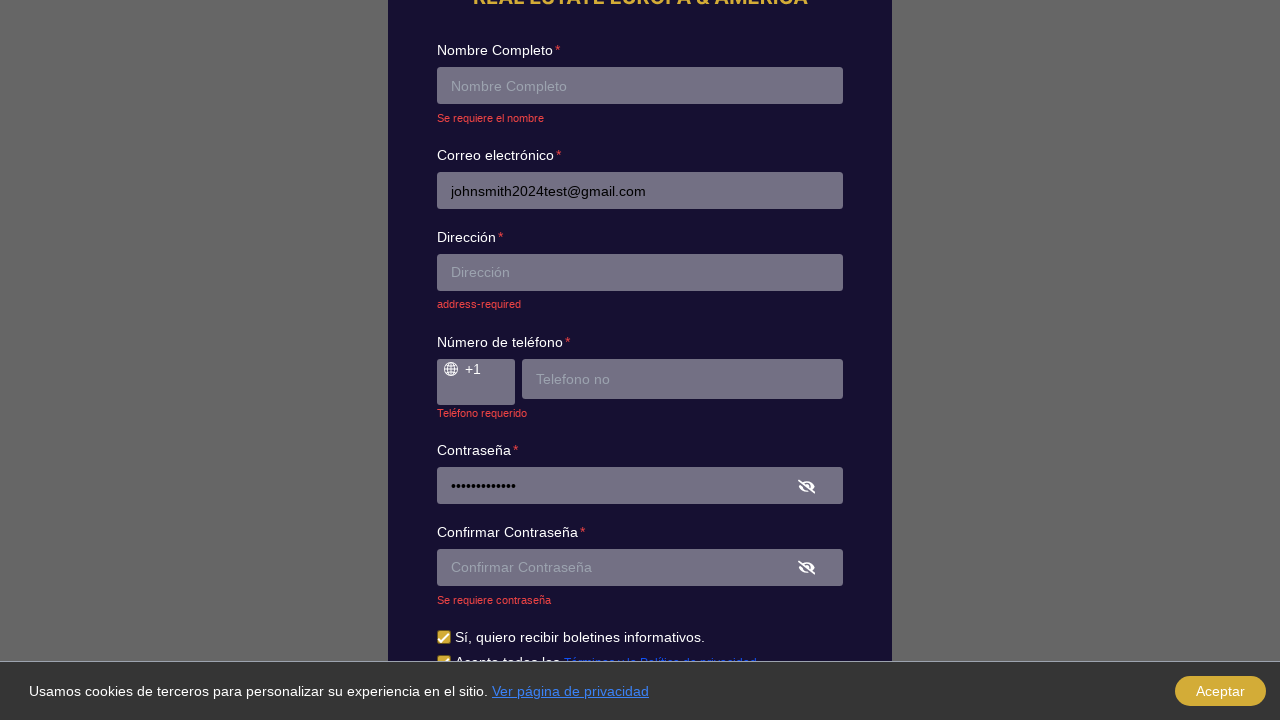

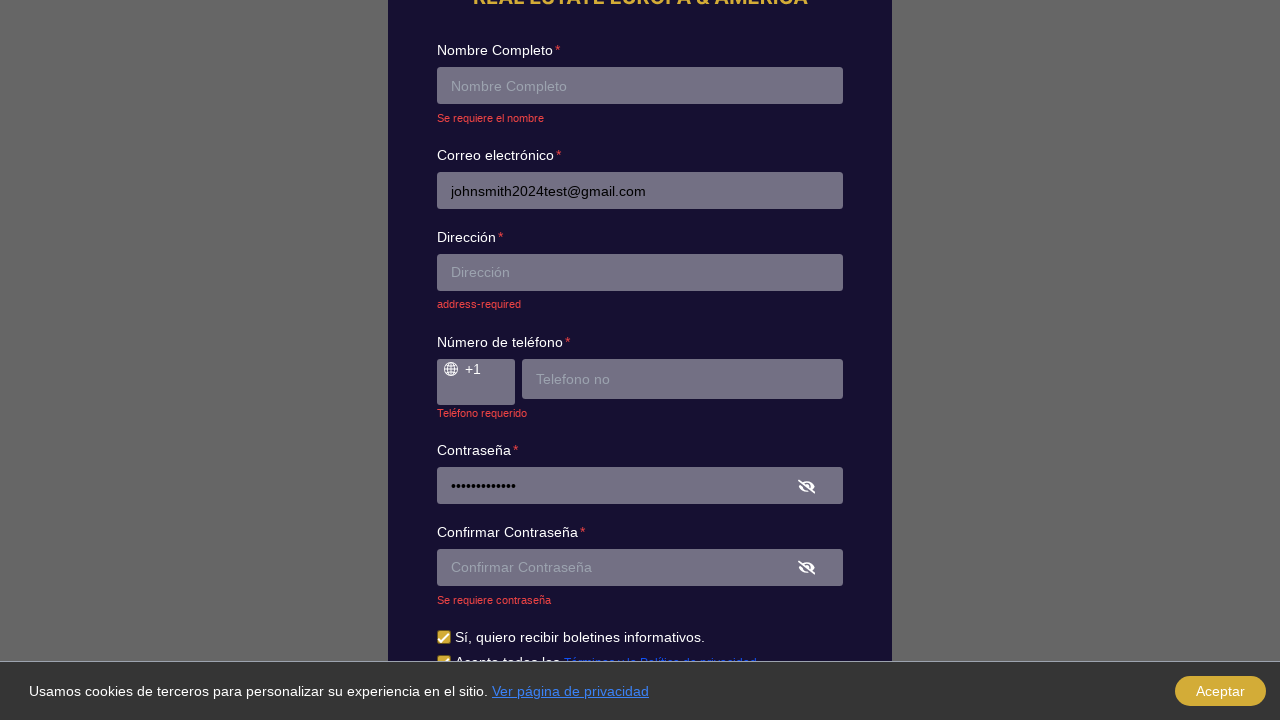